Tests contact form submission by navigating to the contact page, filling in name, email, subject, and message fields, then submitting the form and verifying the confirmation message

Starting URL: https://alchemy.hguy.co/lms

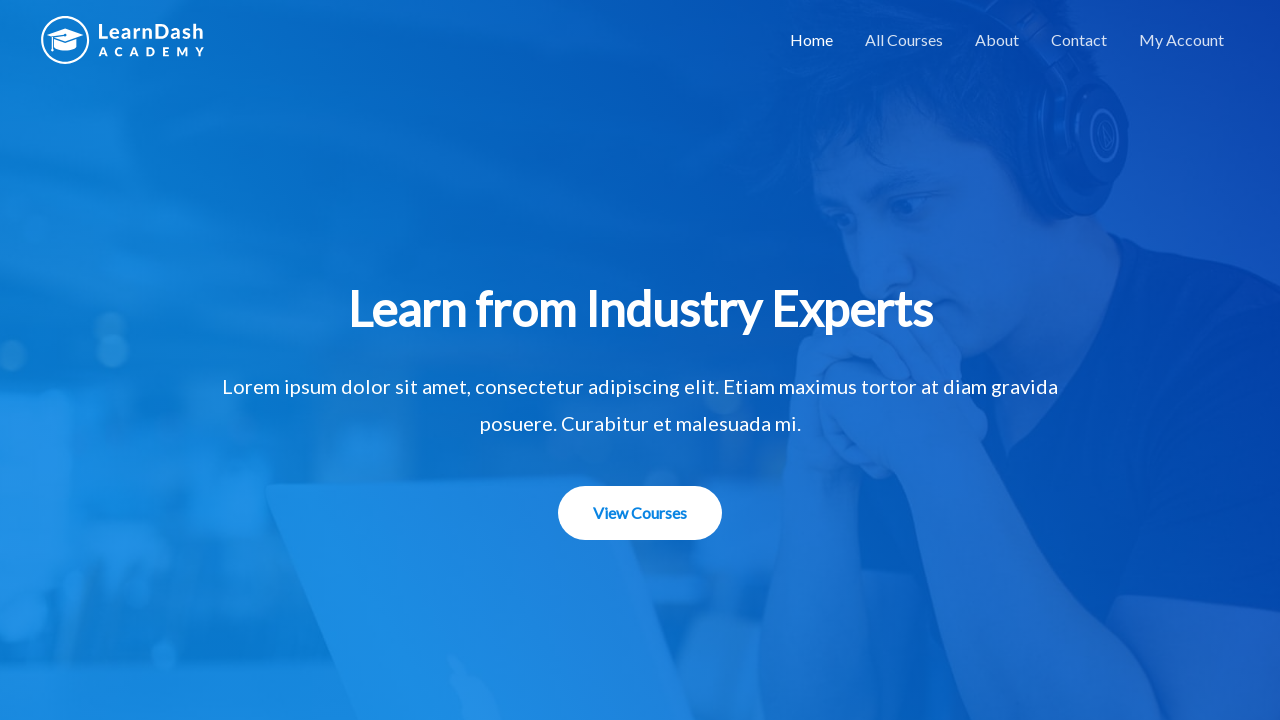

Clicked on the contact menu item at (1079, 40) on //*[@id="menu-item-1506"]
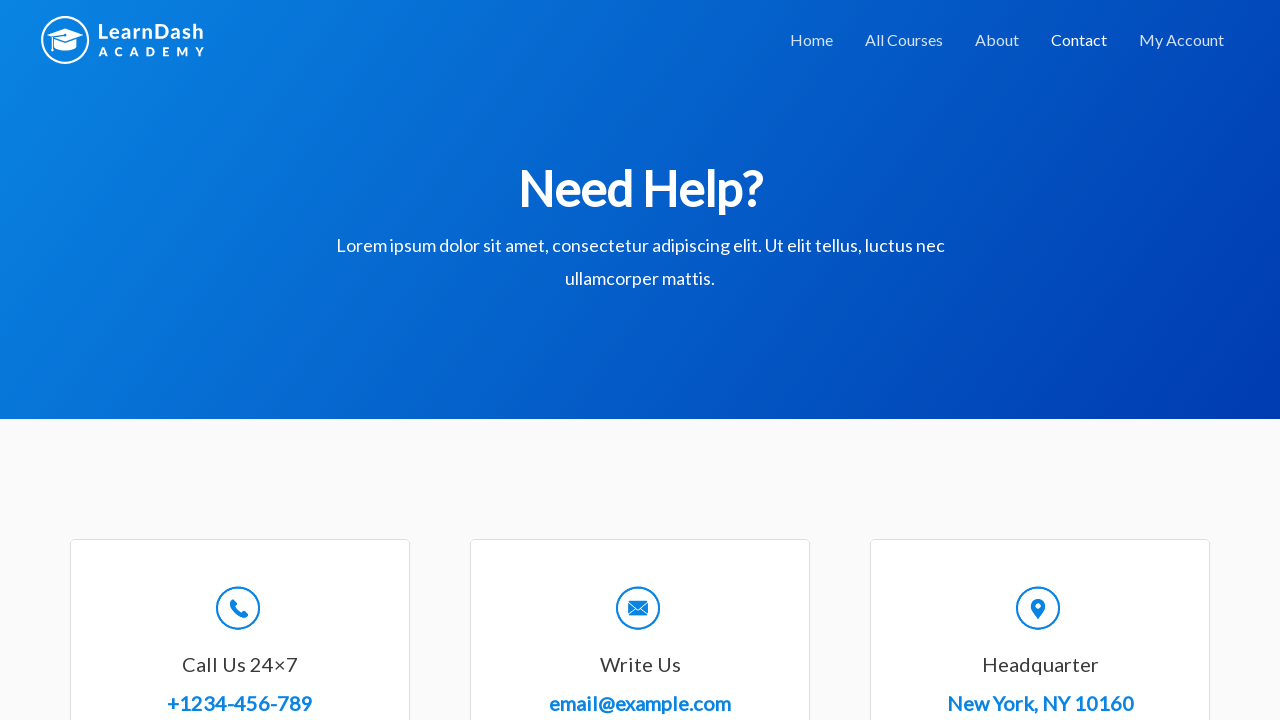

Contact page loaded with title element visible
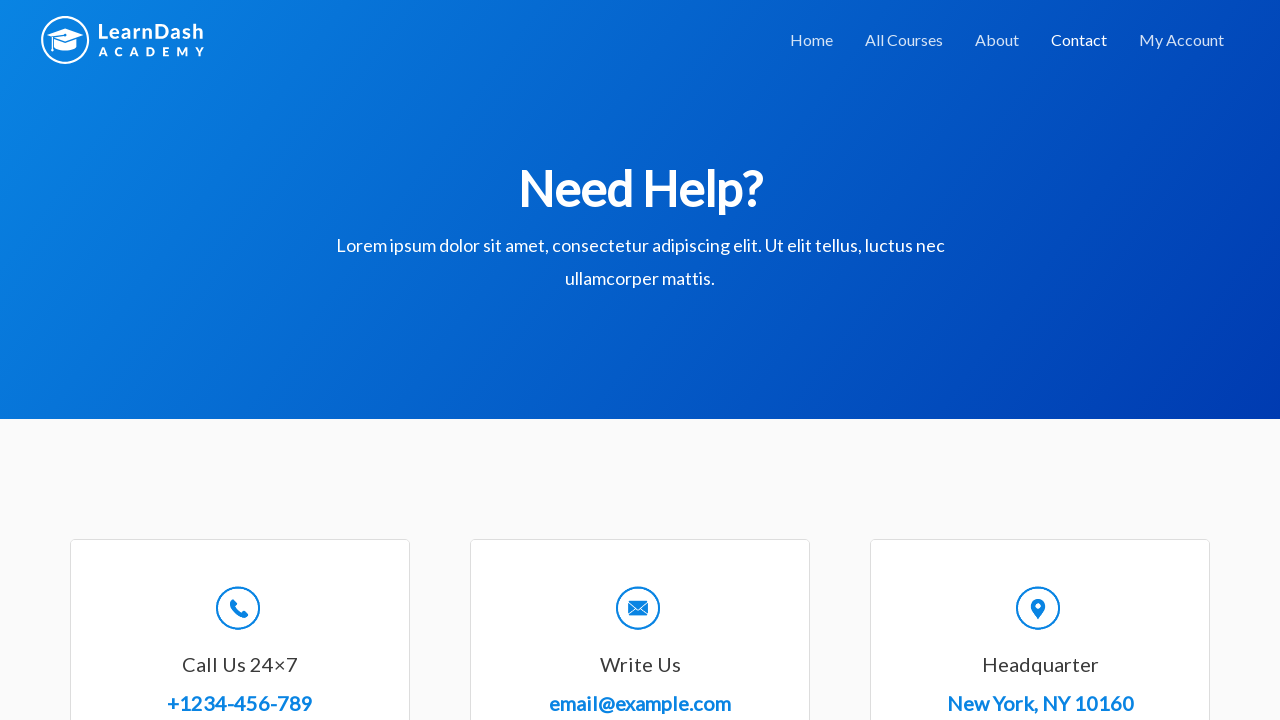

Filled in the name field with 'TestUser123' on #wpforms-8-field_0
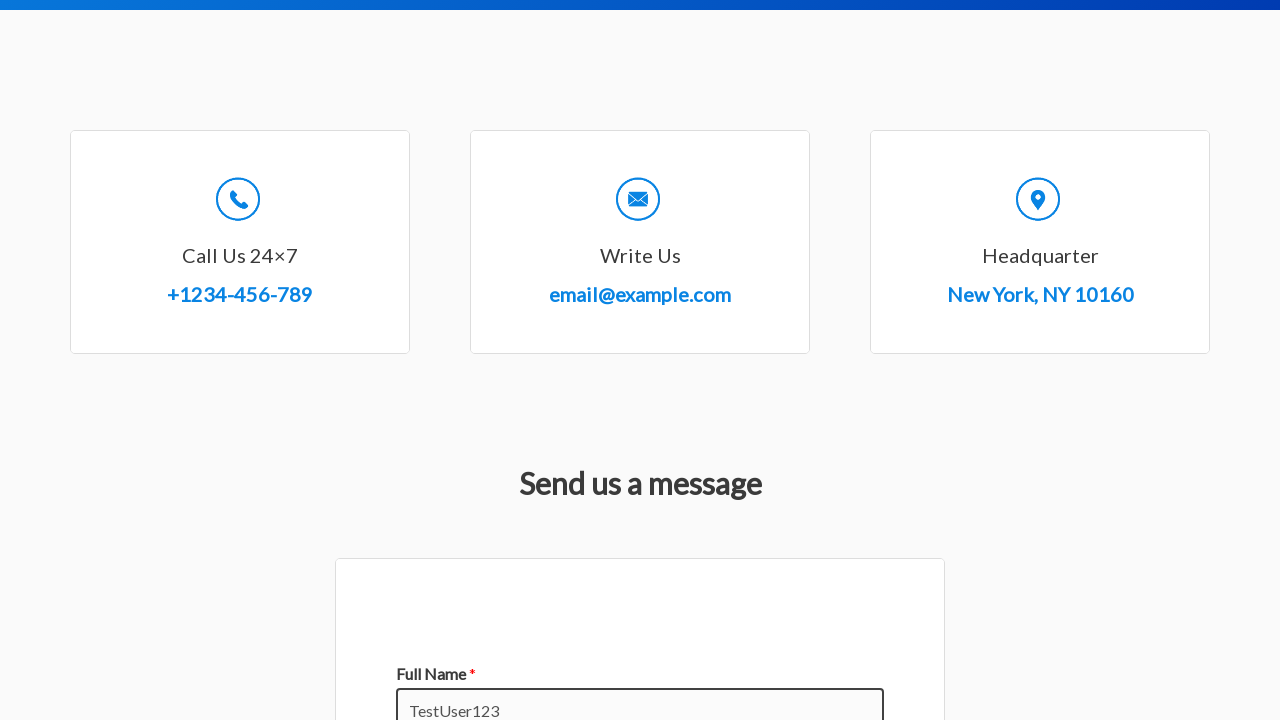

Filled in the email field with 'testuser@example.com' on #wpforms-8-field_1
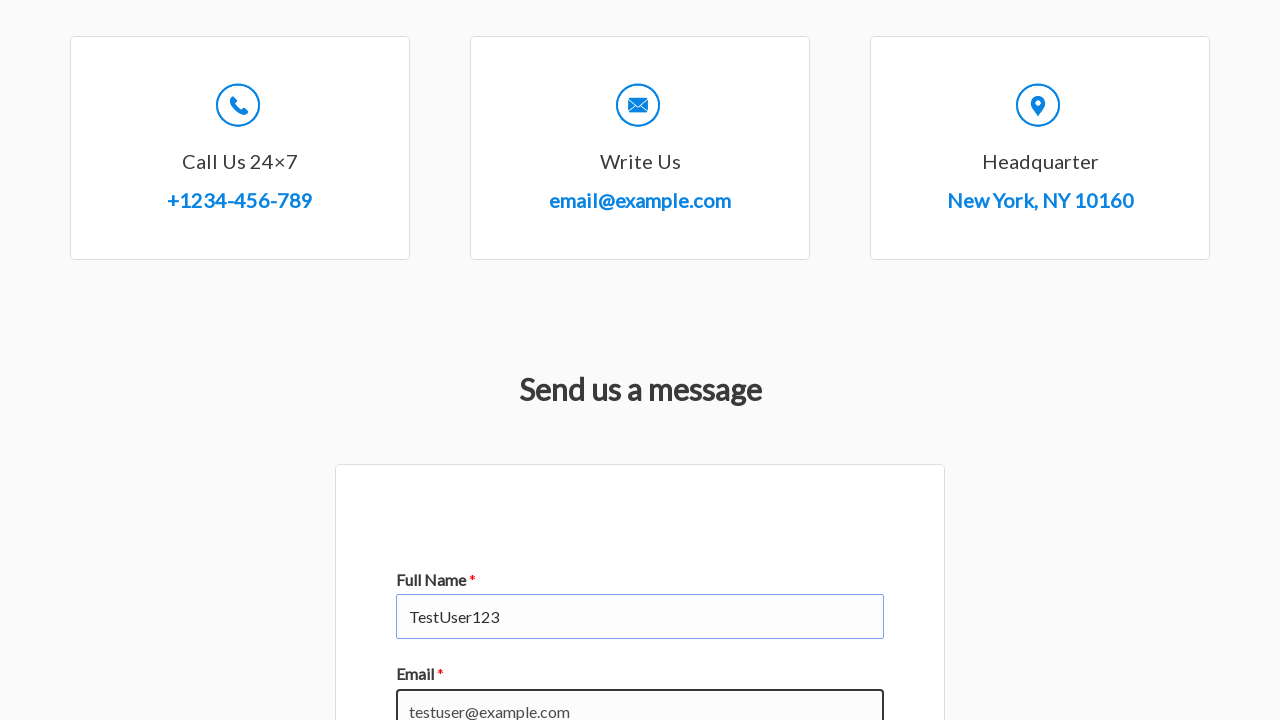

Filled in the subject field with 'Test Contact Form Submission' on #wpforms-8-field_3
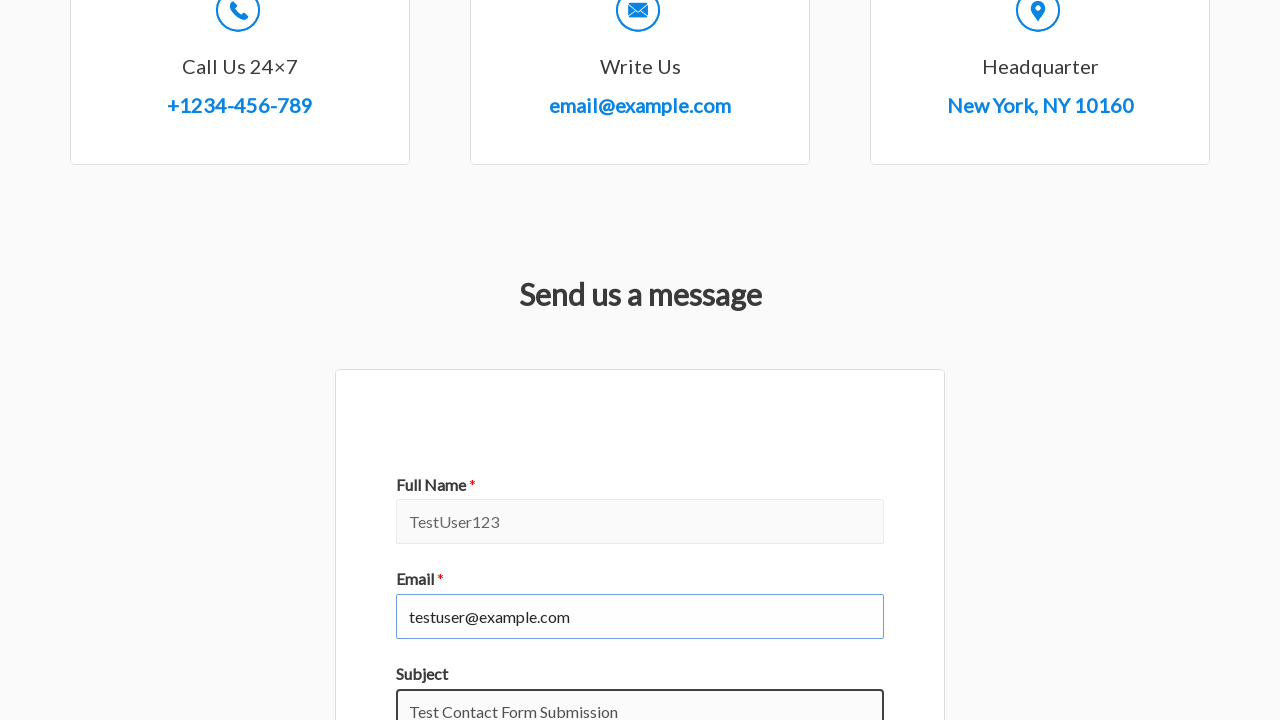

Filled in the message field with test message on #wpforms-8-field_2
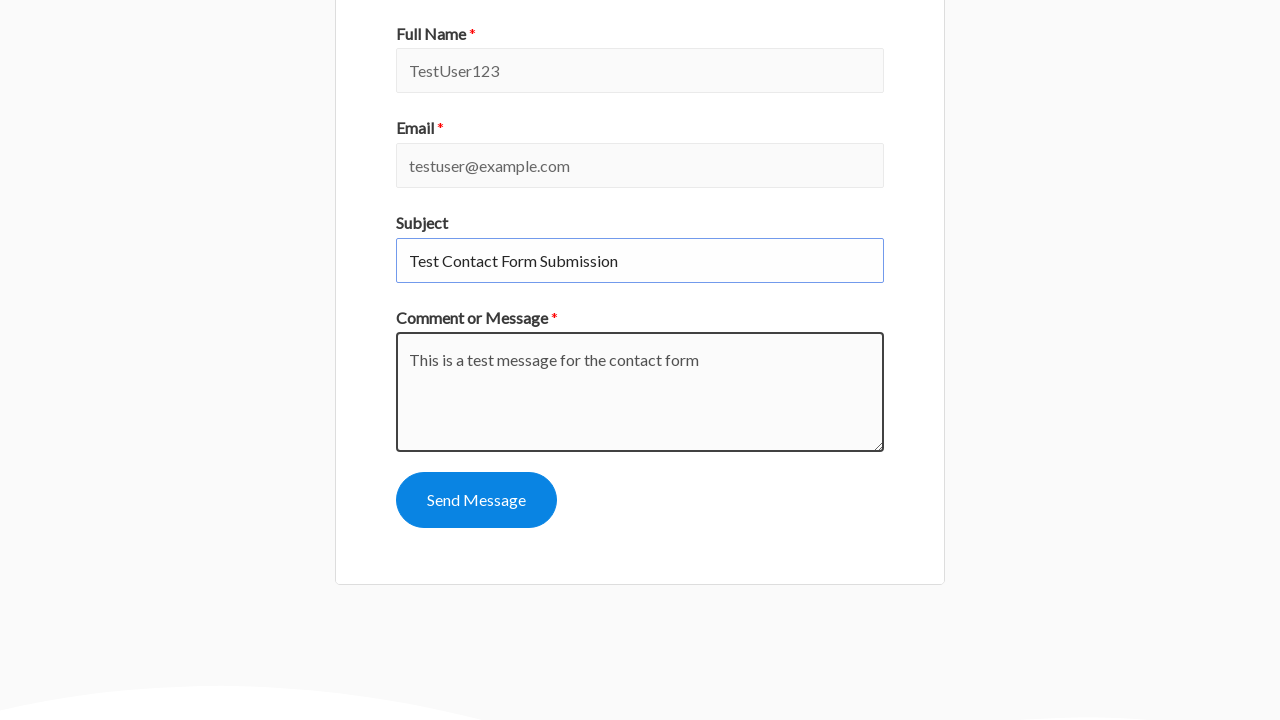

Clicked the form submit button at (476, 500) on //*[@id="wpforms-submit-8"]
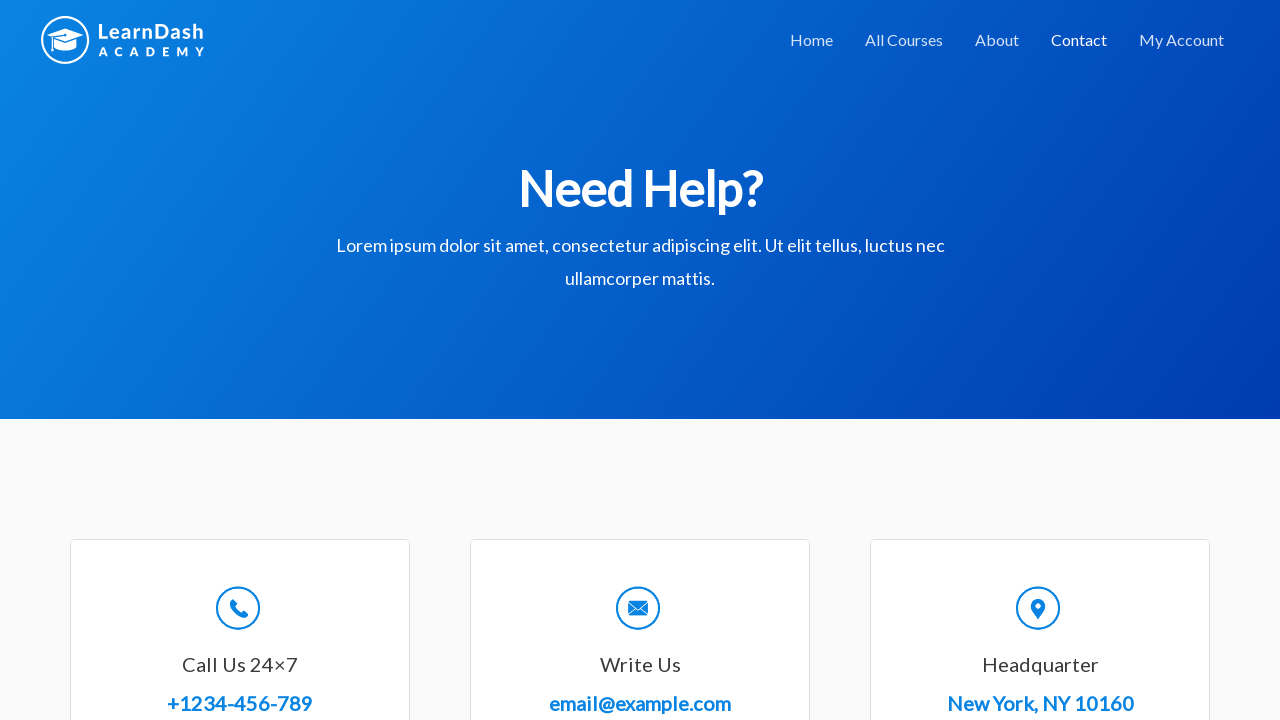

Contact form submission confirmation message appeared
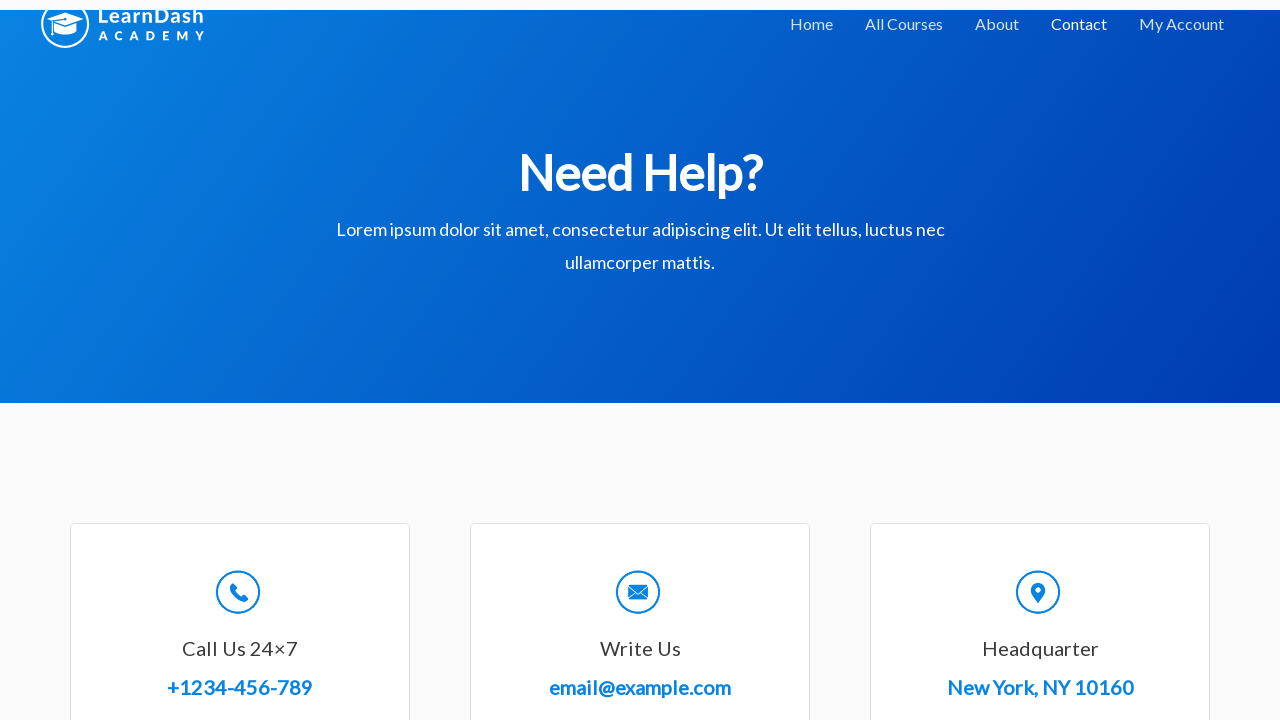

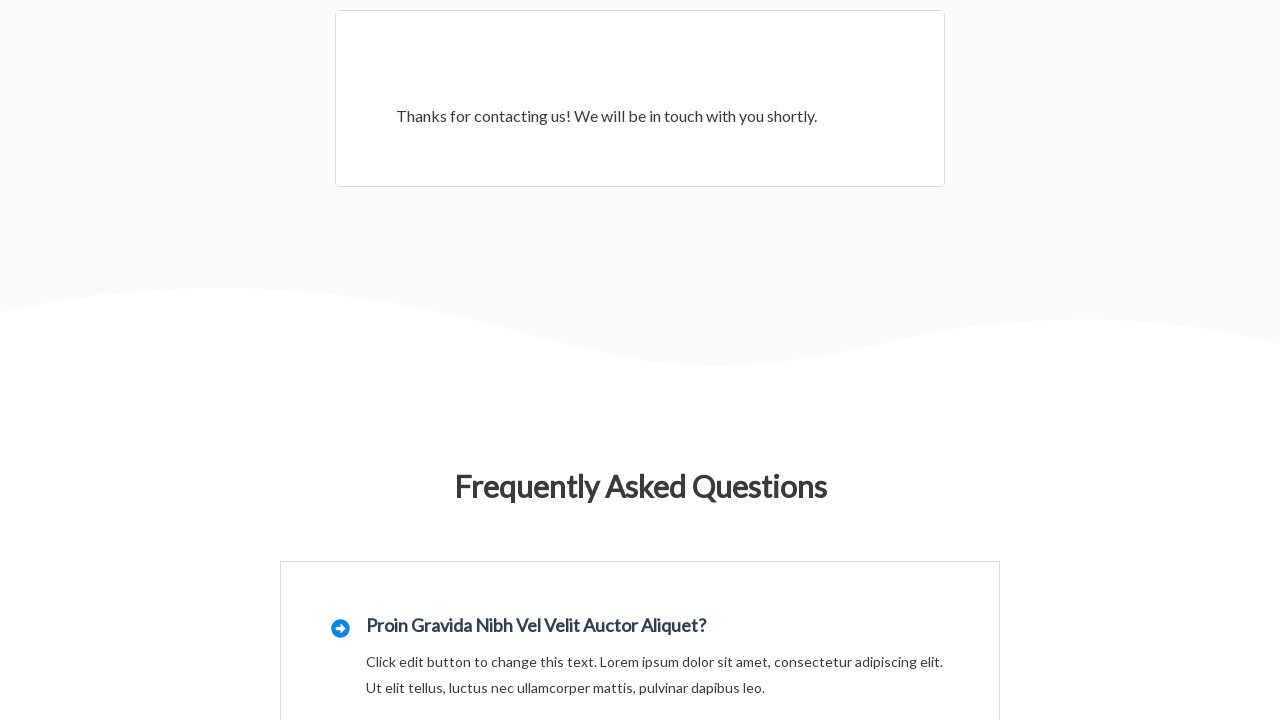